Tests the contact form functionality by navigating to the contact section, filling out the form fields with test data, and submitting it

Starting URL: https://www.consultoriaglobal.com.ar/cgweb/

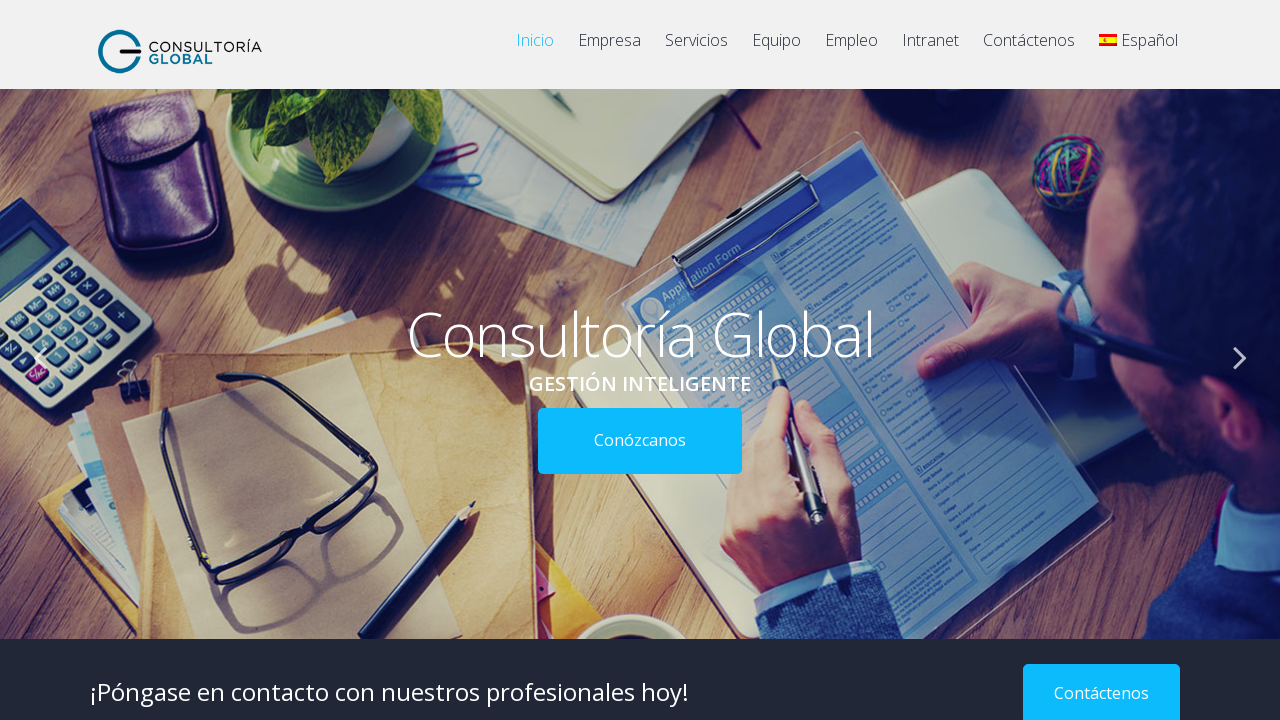

Clicked Contact menu item to navigate to contact section at (1029, 50) on #menu-item-1364 > a
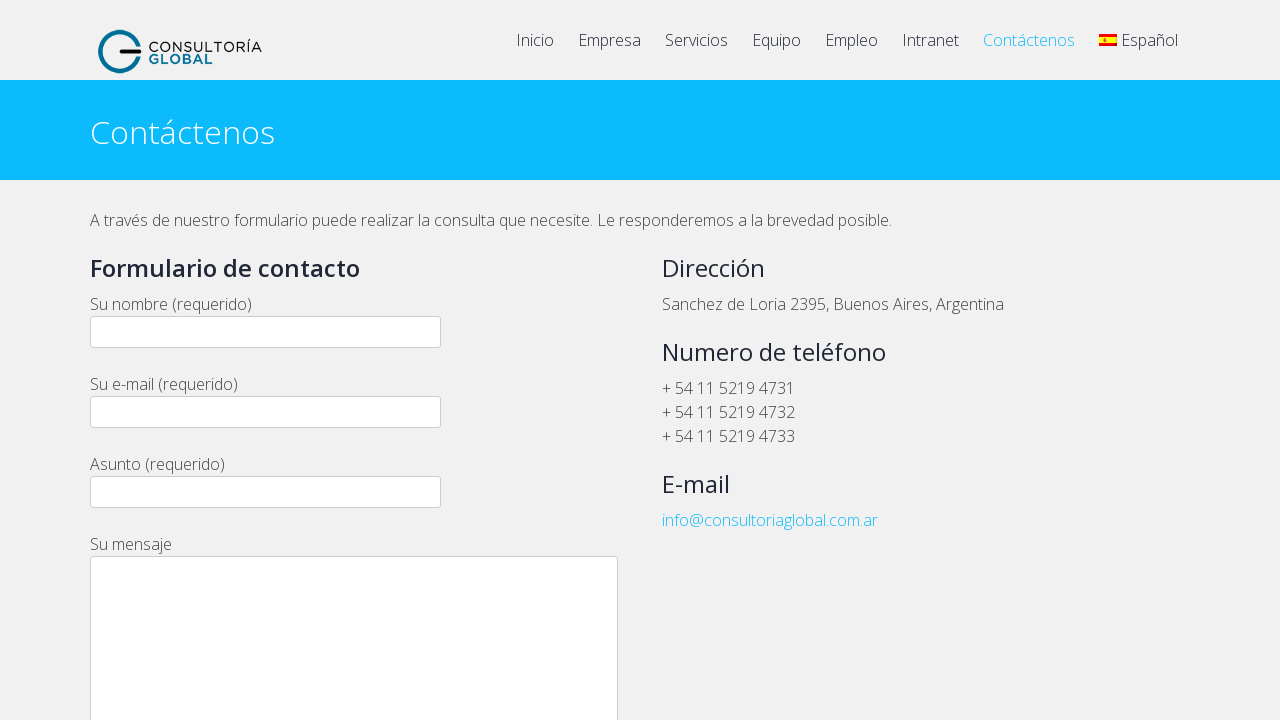

Contact form header element loaded
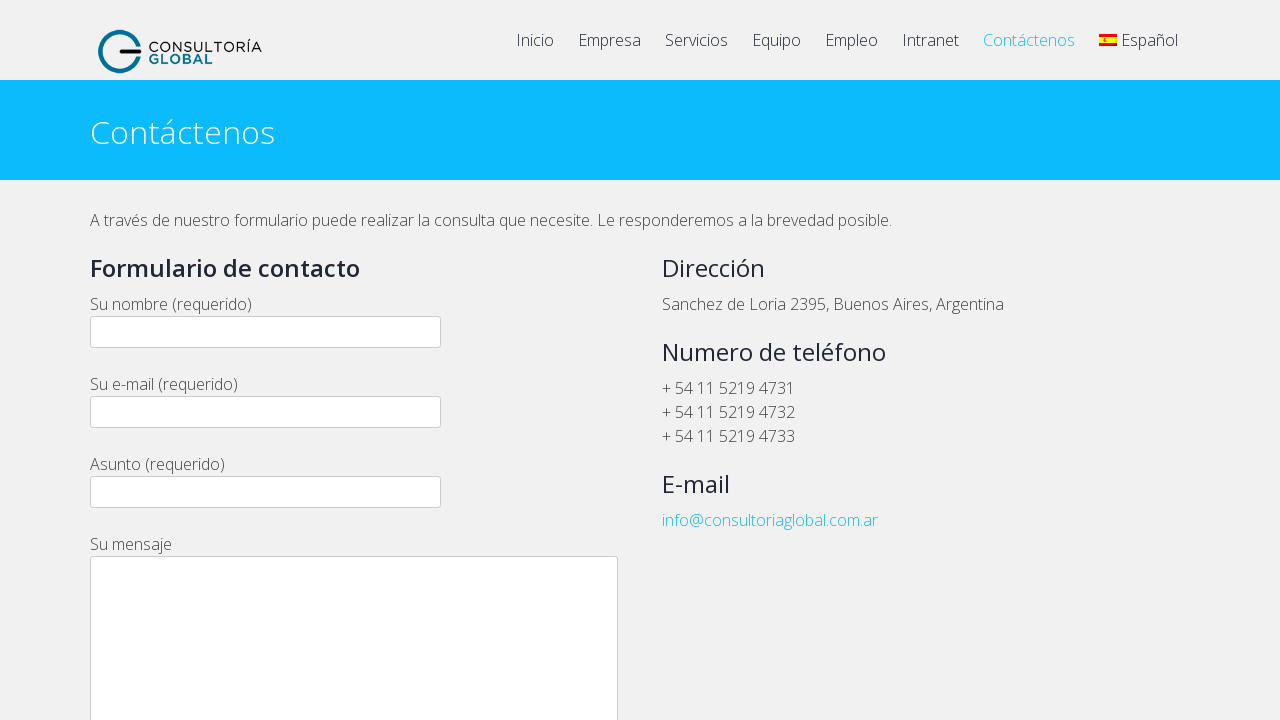

Scrolled to contact form section
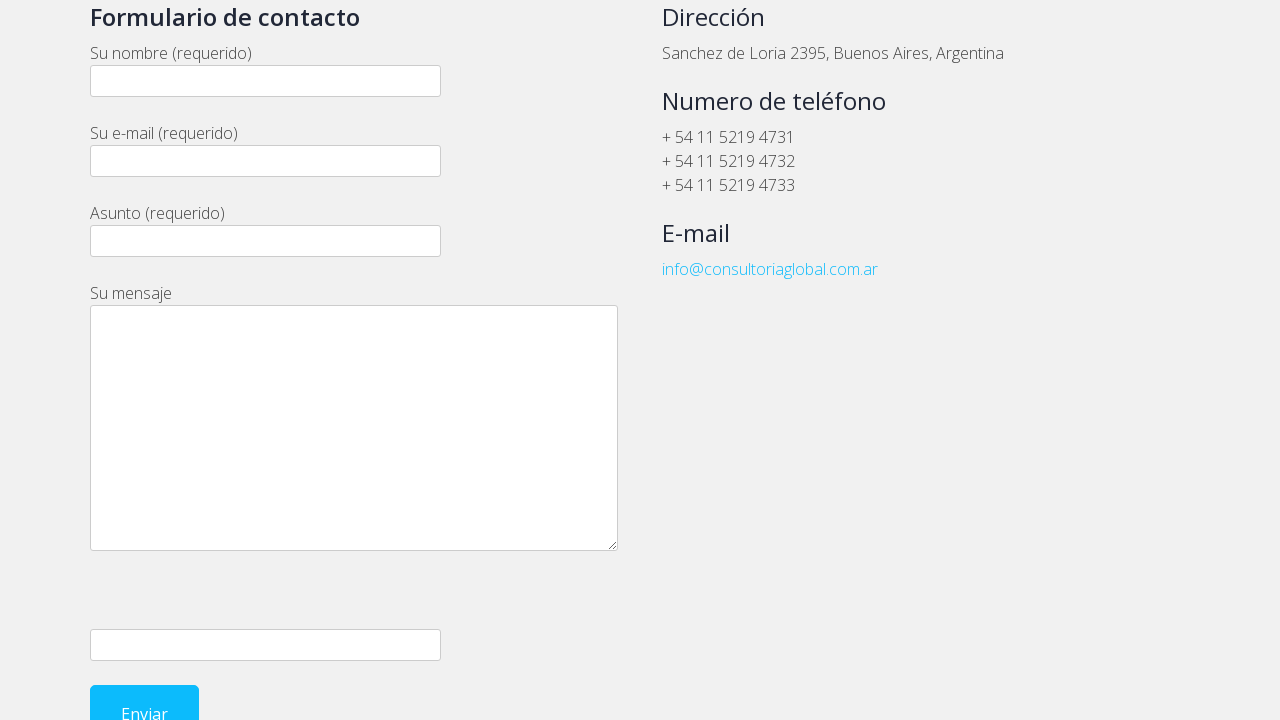

Filled contact form name field with 'Juan Martinez' on span.your-name > input
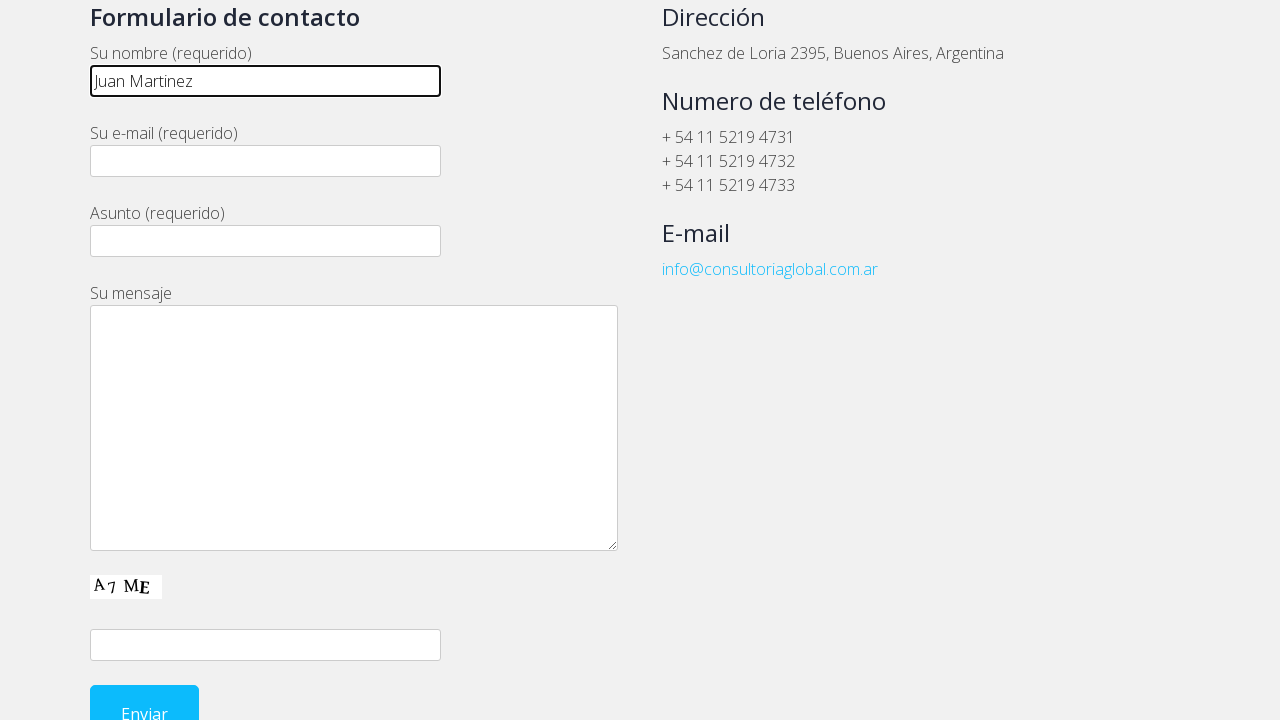

Filled contact form email field with 'test@example.com' on span.your-email > input
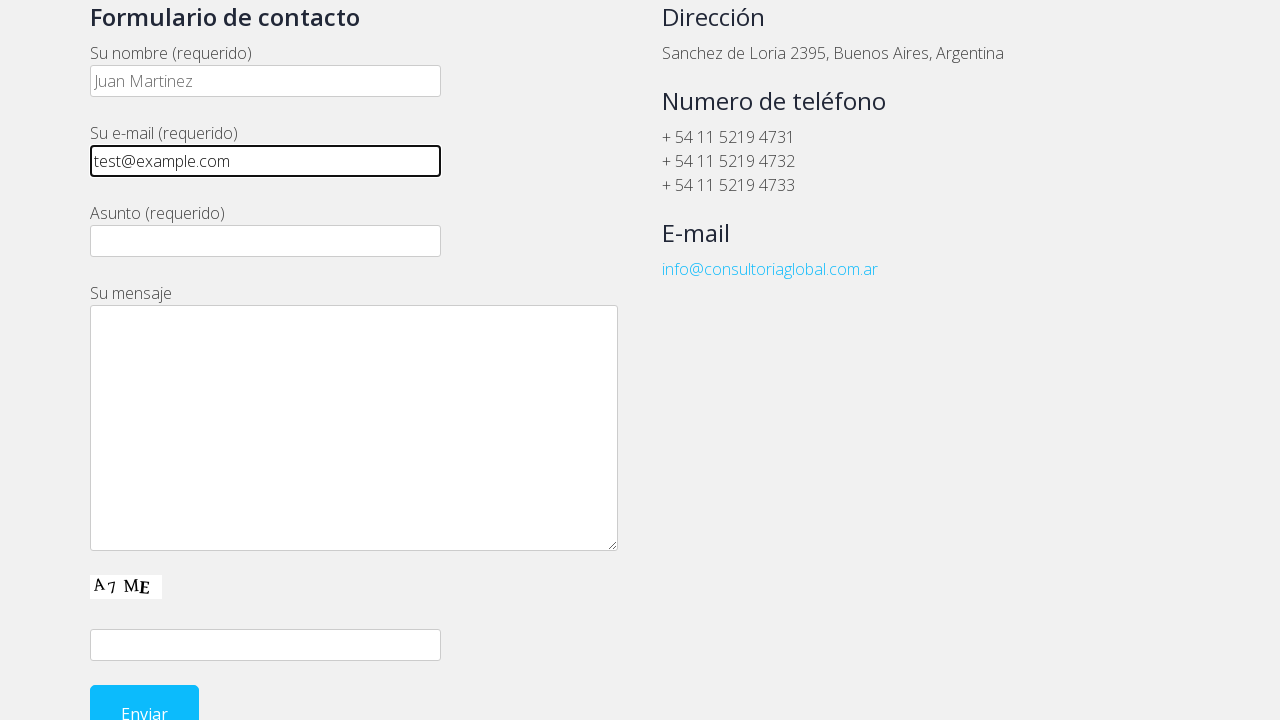

Filled contact form subject field with 'Test Subject' on span.your-subject > input
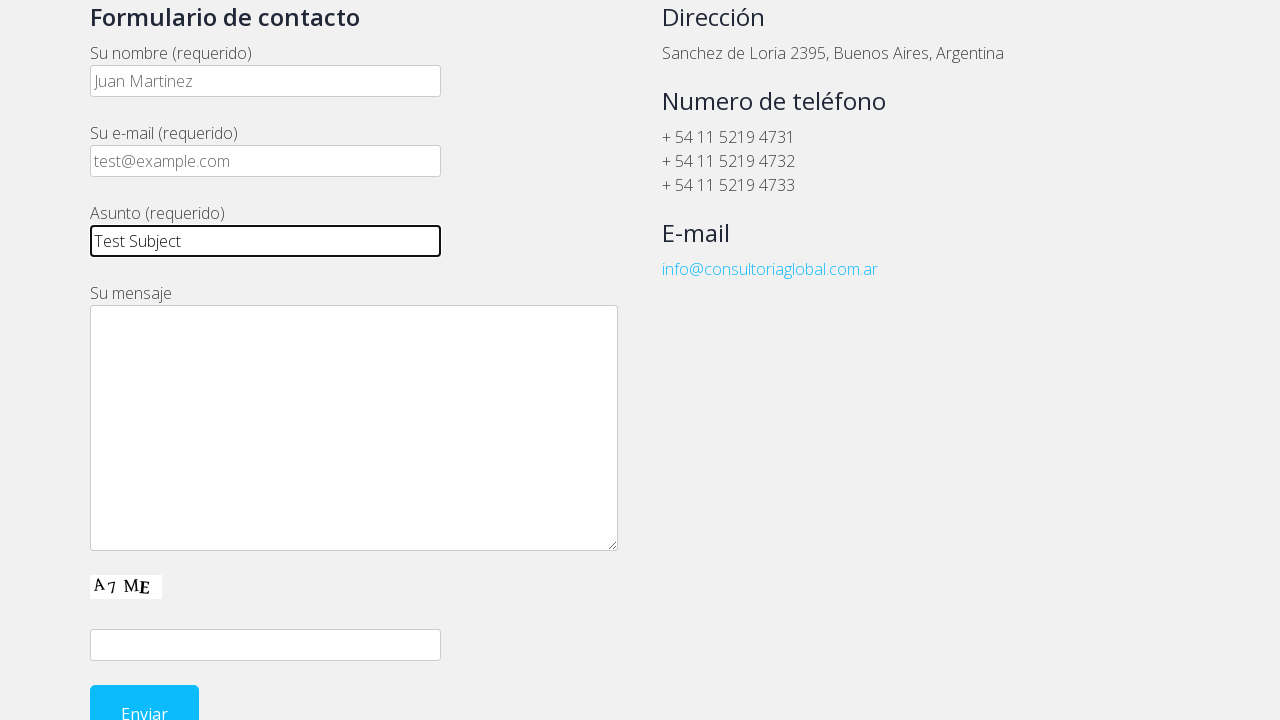

Filled contact form message field with test message on span.your-message > textarea
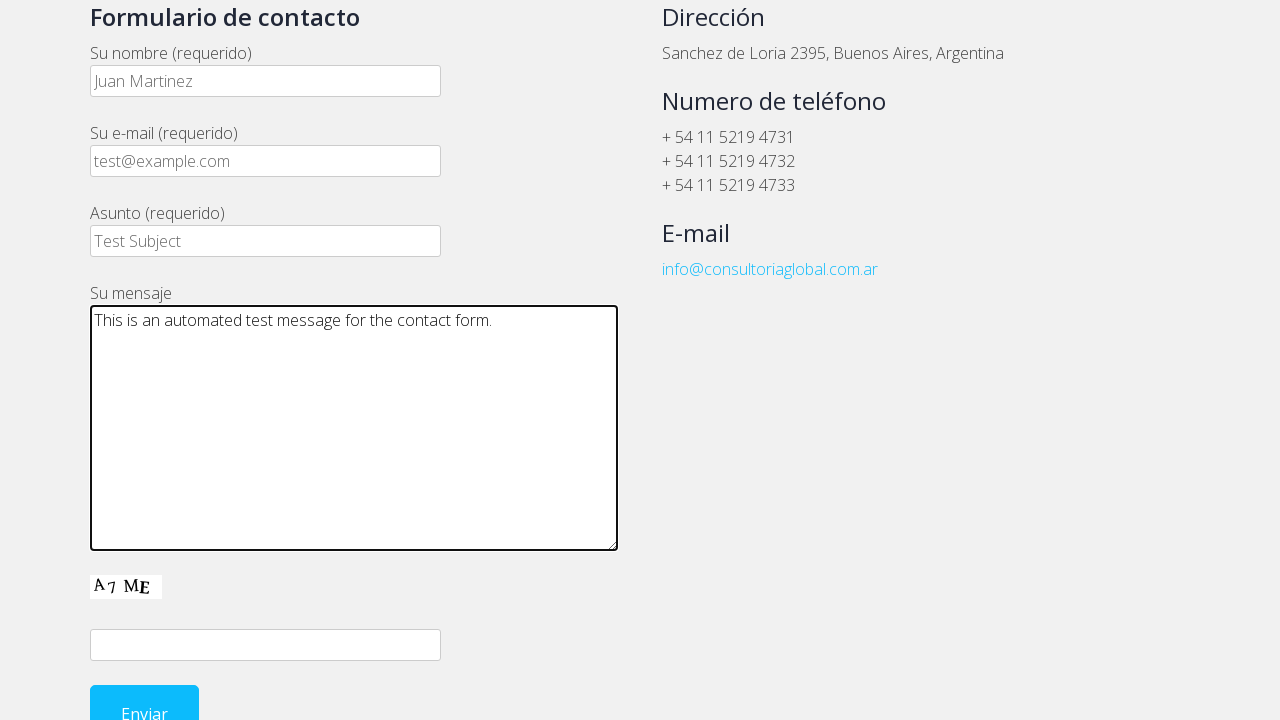

Clicked submit button to send contact form at (144, 690) on p > input.wpcf7-submit
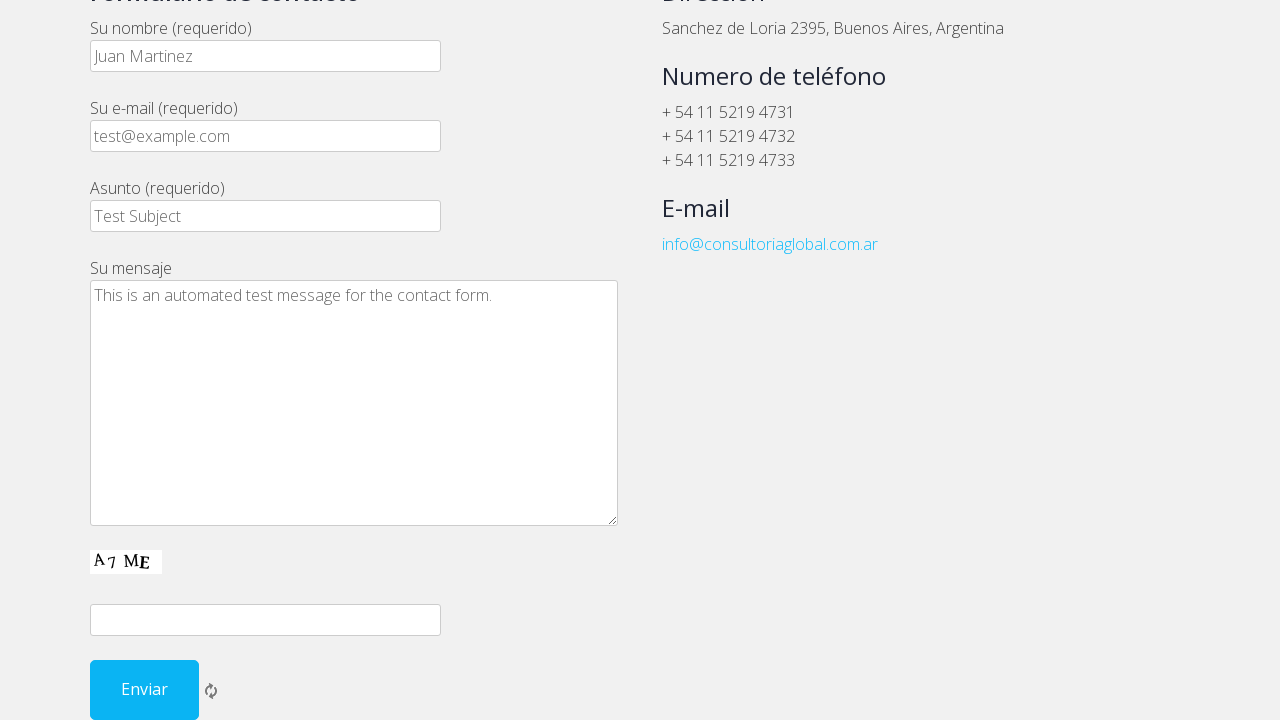

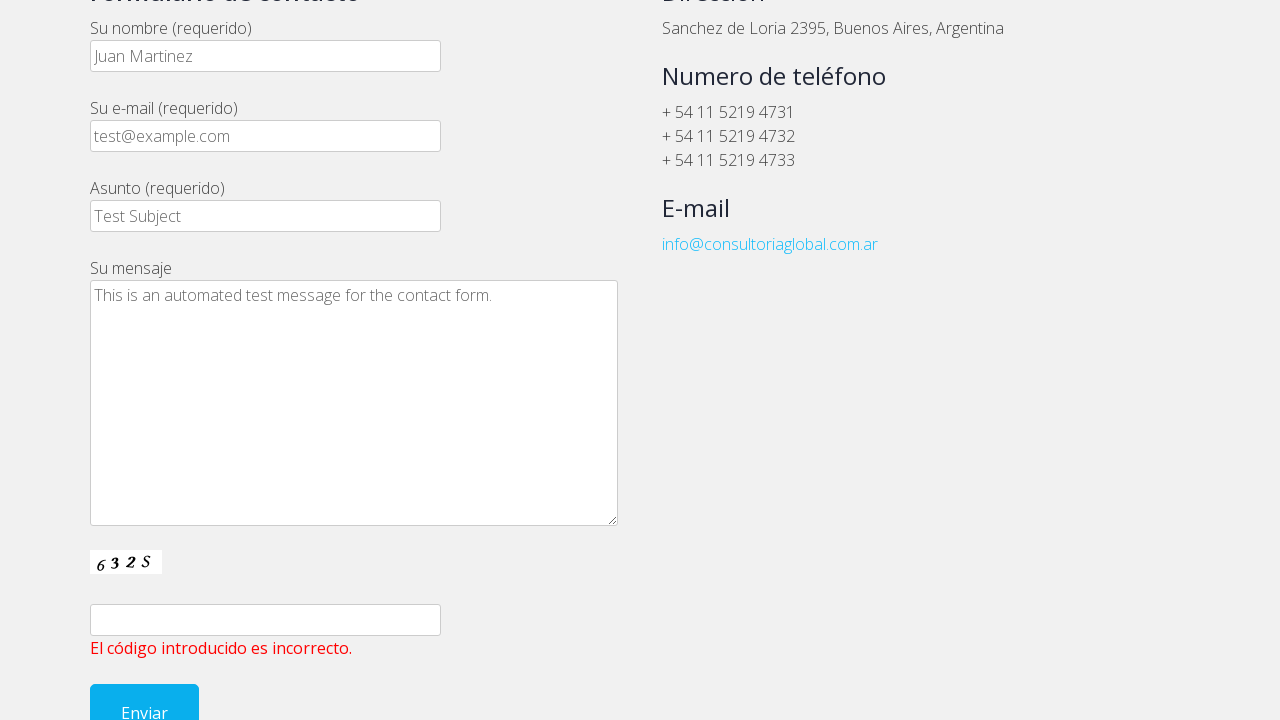